Tests various mouse actions including left click, double click, right click (context click), and hover on button elements, then navigates to a second site to test menu hover interactions.

Starting URL: https://testkru.com/Elements/Buttons

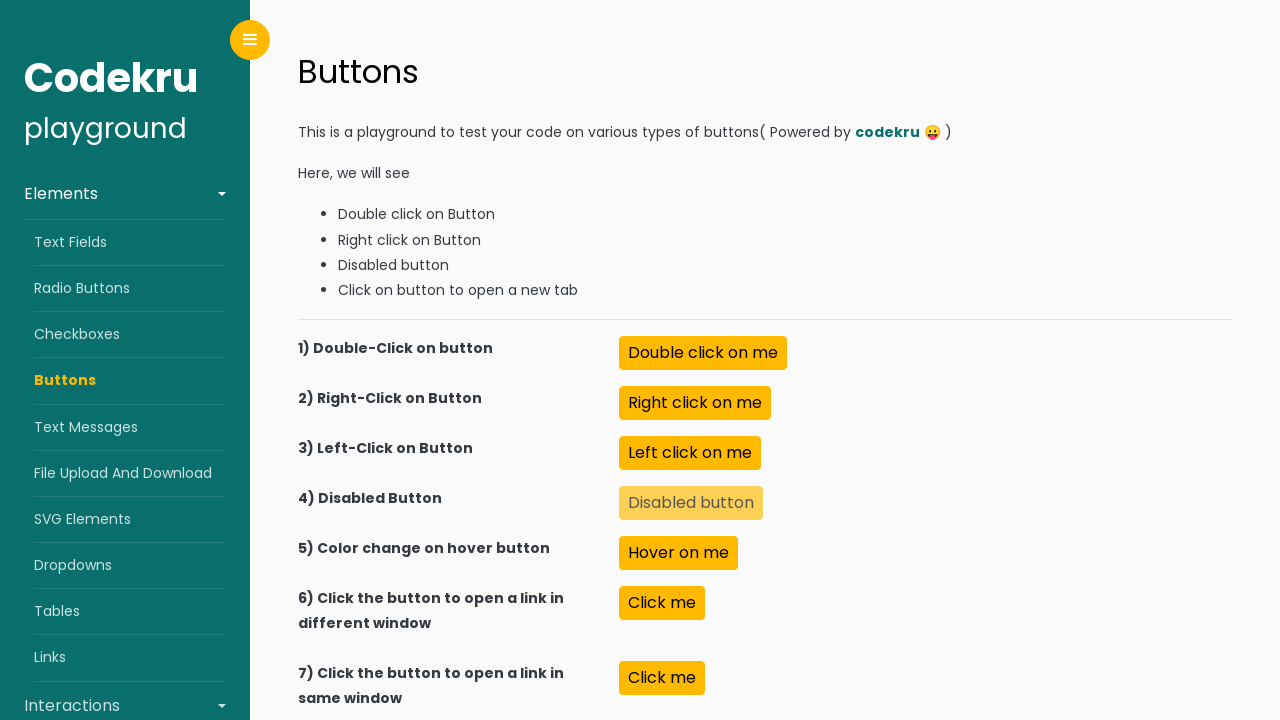

Clicked left click button at (690, 453) on xpath=//button[@id='leftClick']
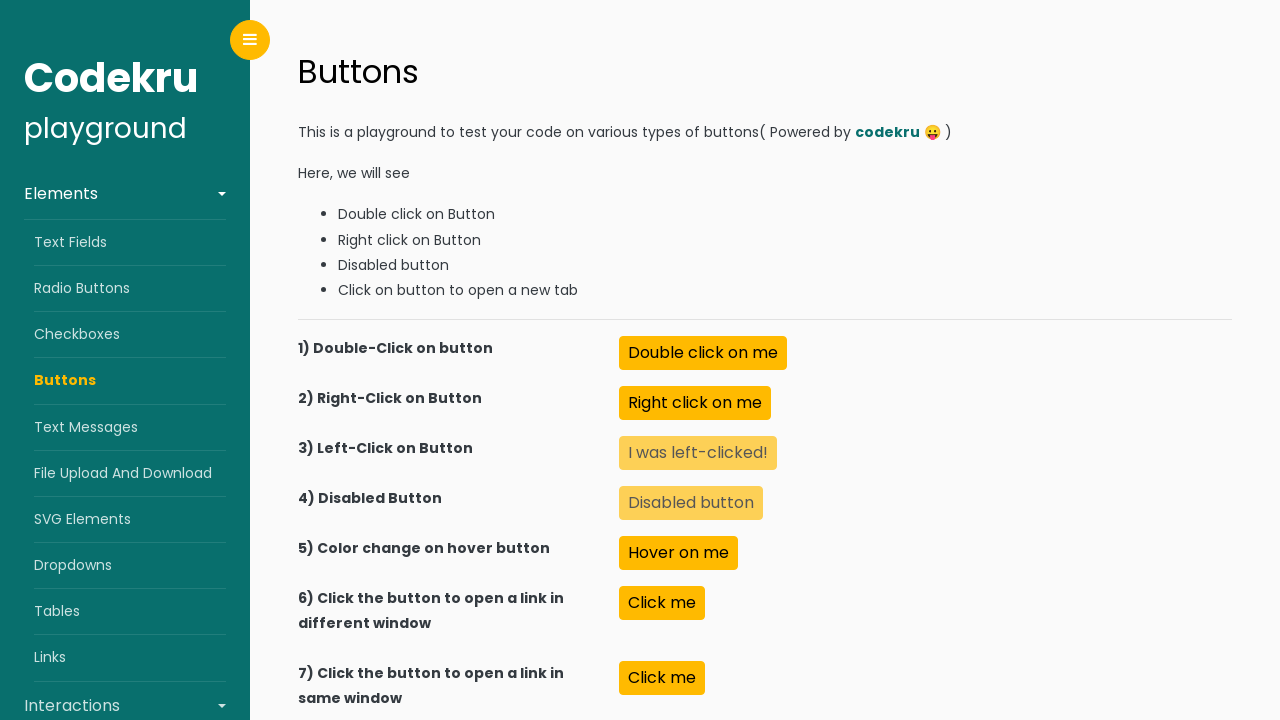

Double clicked the double click button at (703, 353) on xpath=//button[@id='doubleClick']
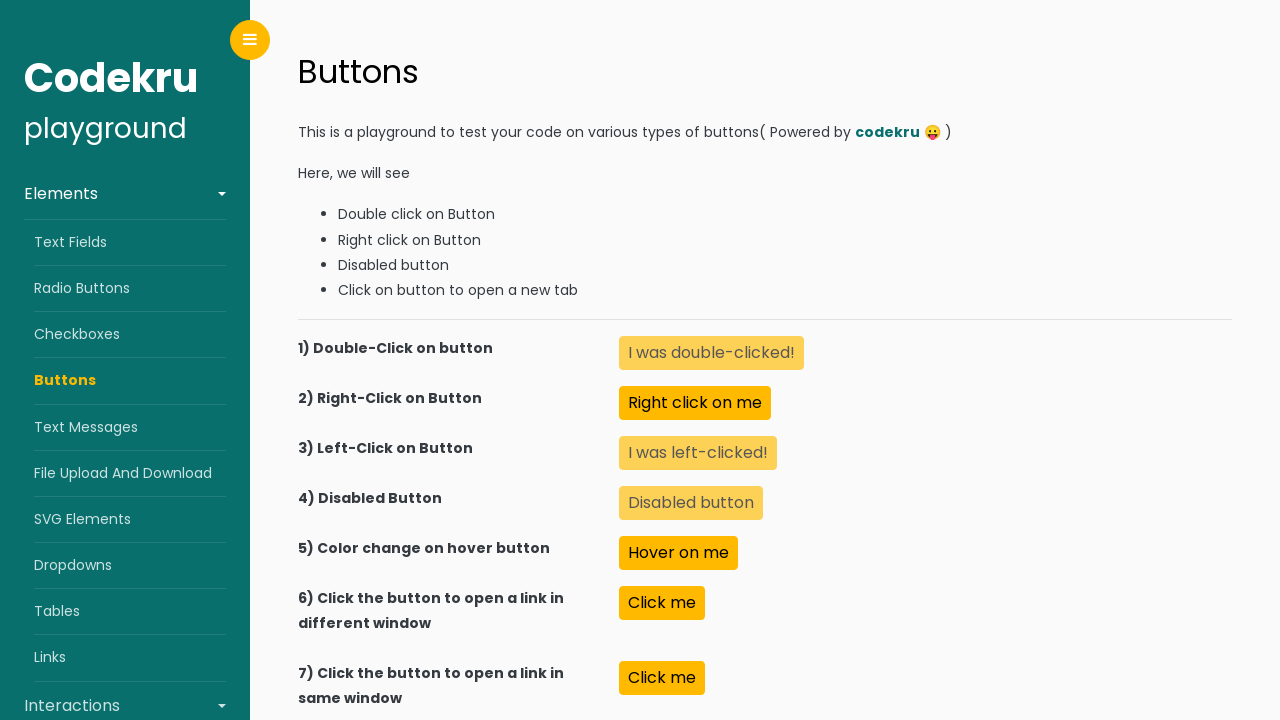

Right clicked the context click button at (695, 403) on //button[@id='rightClick']
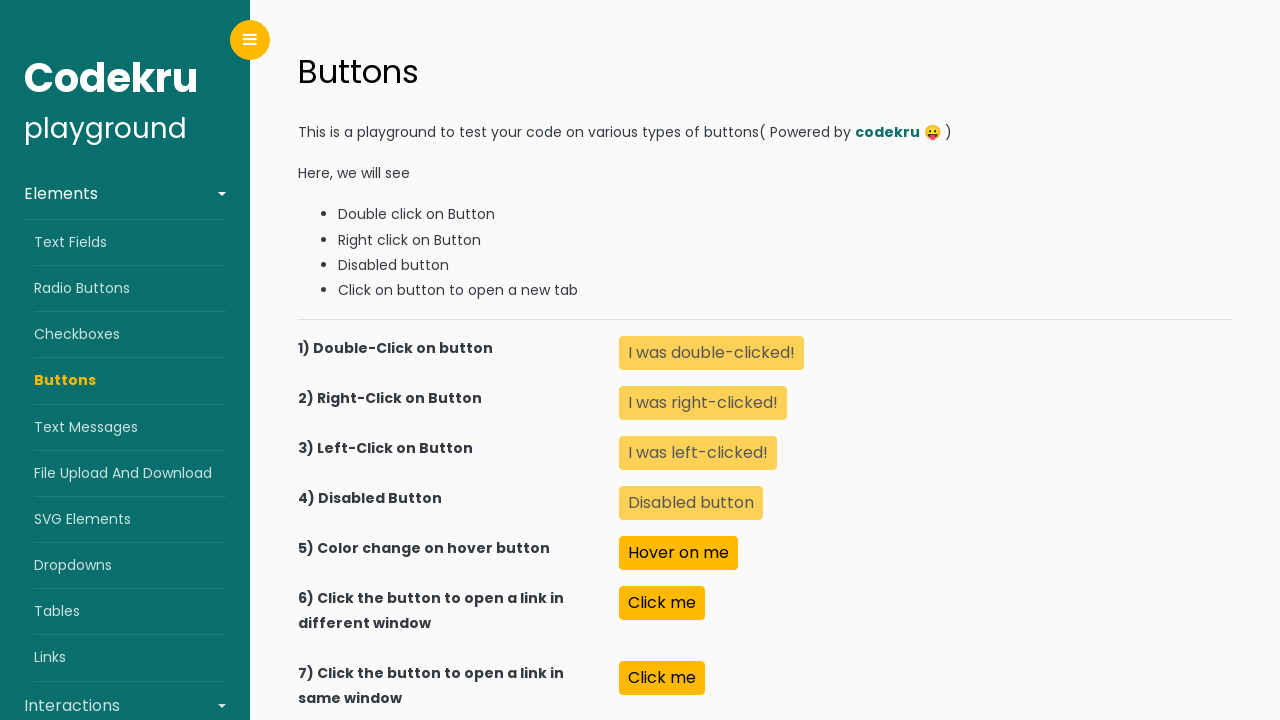

Hovered over the color change on hover button at (679, 553) on xpath=//button[@id='colorChangeOnHover']
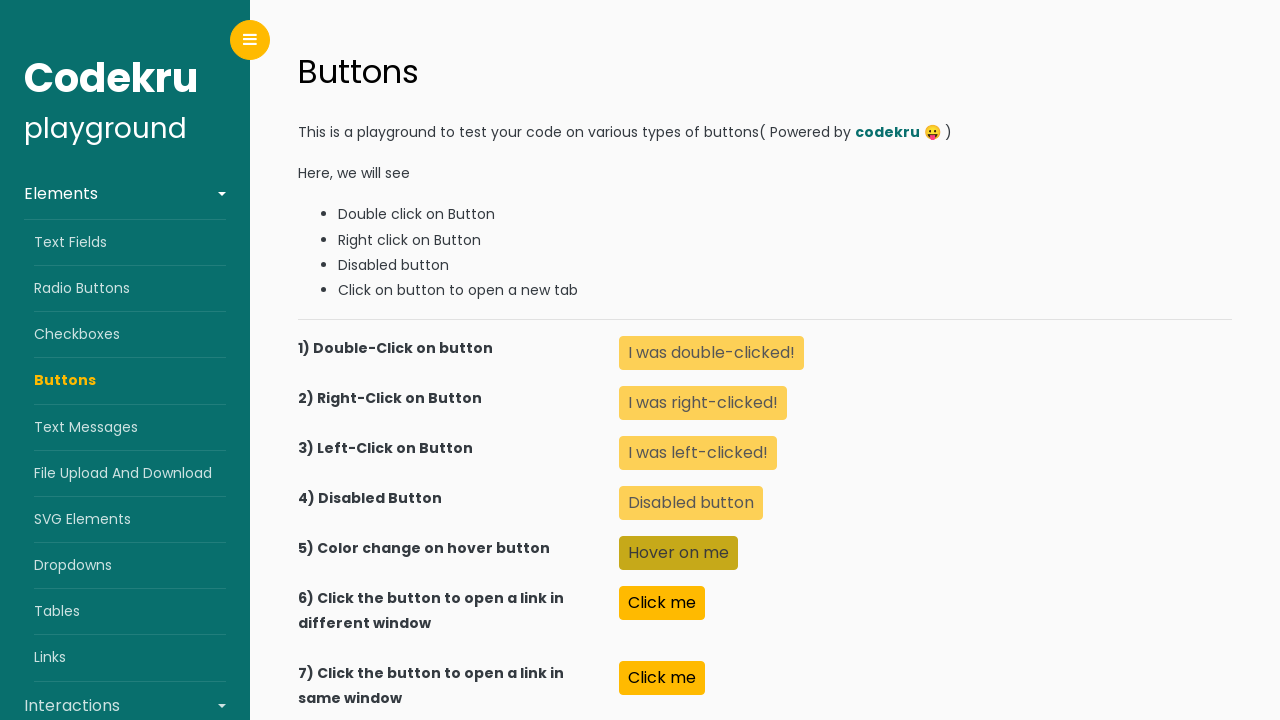

Refreshed the page
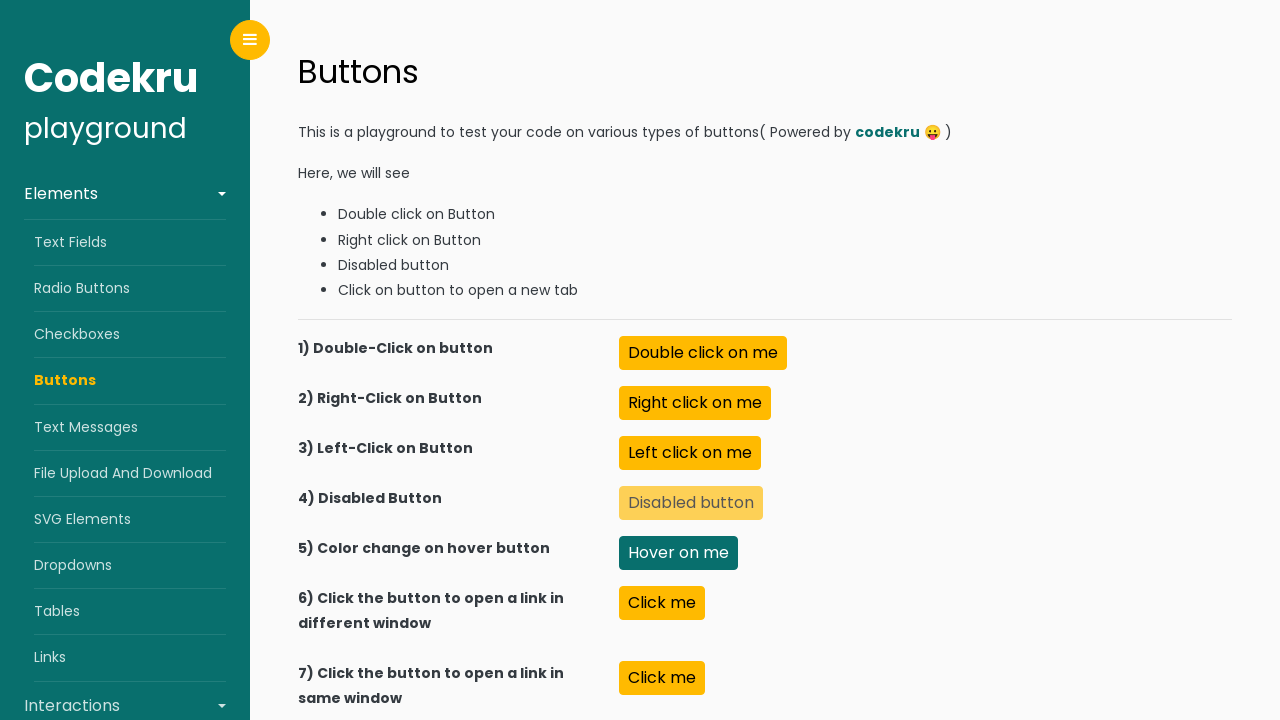

Clicked left click button in chained actions at (690, 453) on xpath=//button[@id='leftClick']
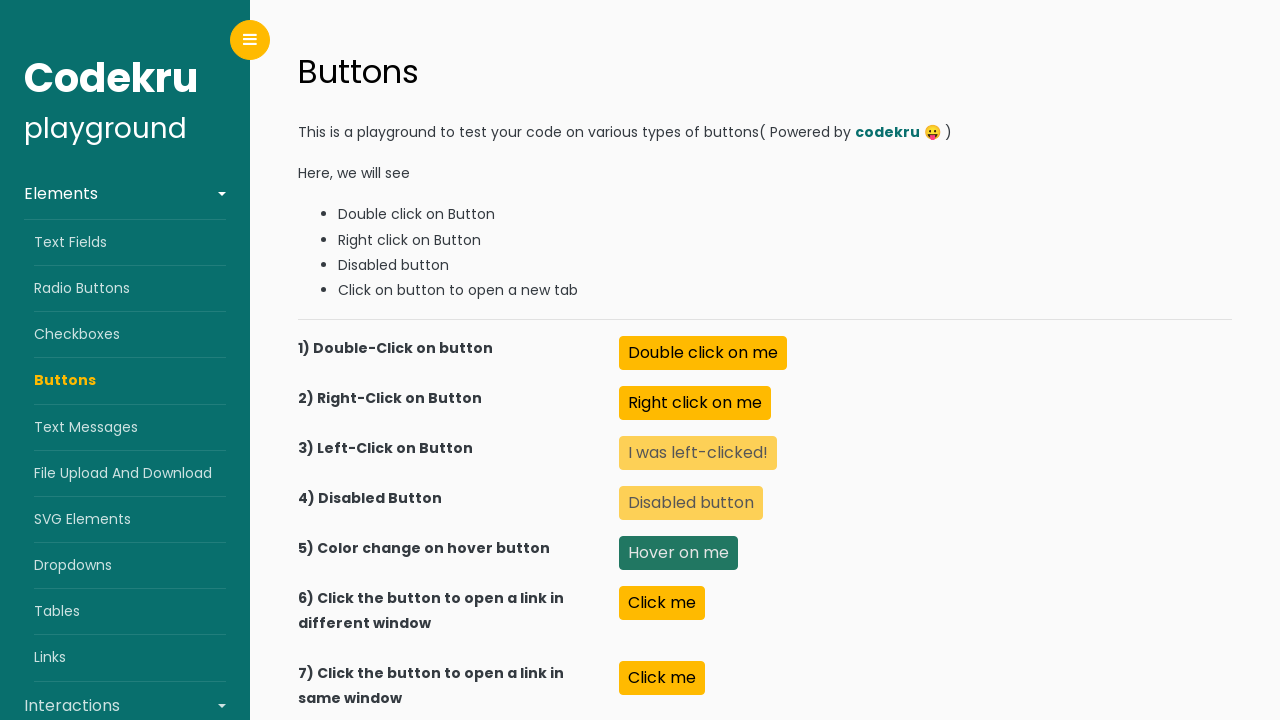

Double clicked the double click button in chained actions at (703, 353) on xpath=//button[@id='doubleClick']
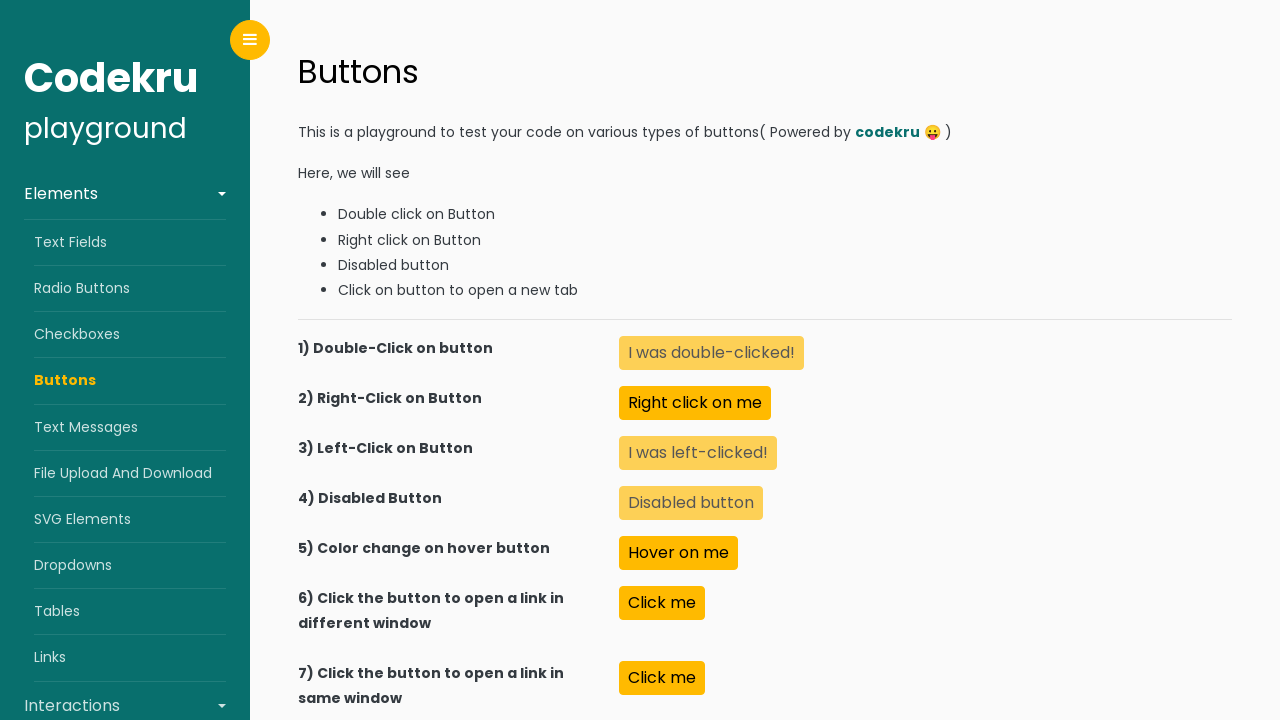

Right clicked the context click button in chained actions at (695, 403) on //button[@id='rightClick']
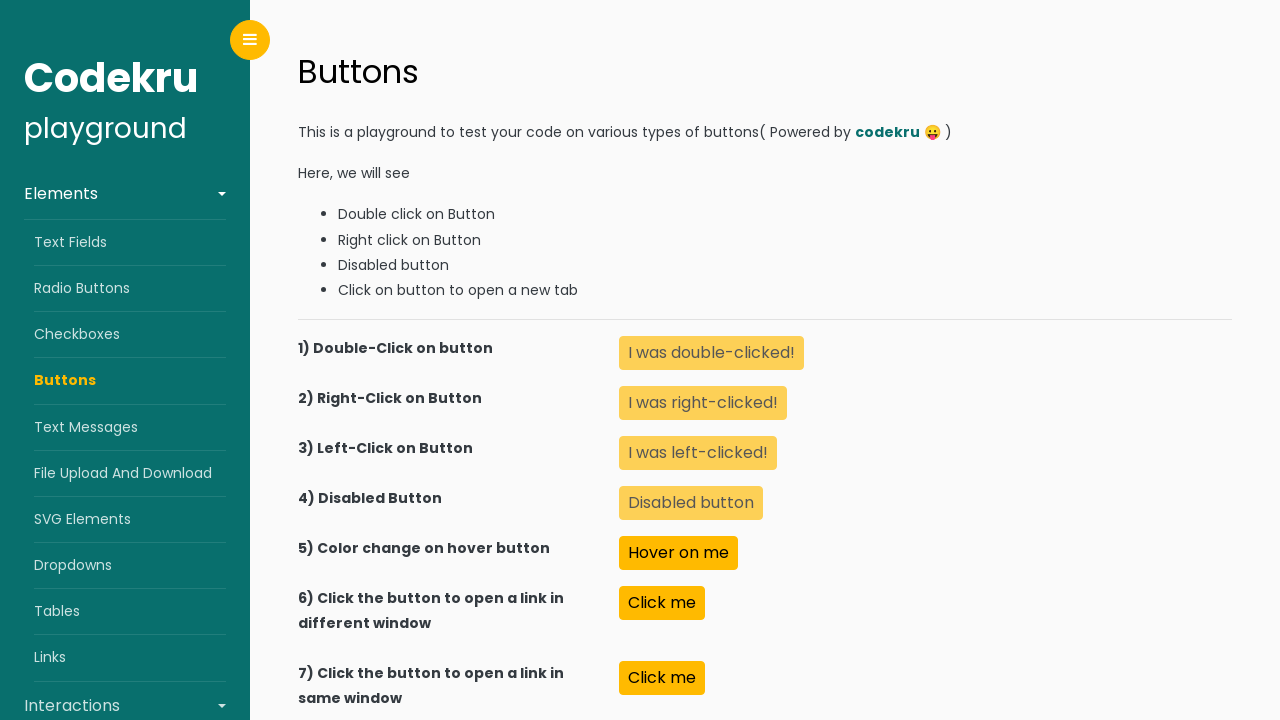

Refreshed the page again
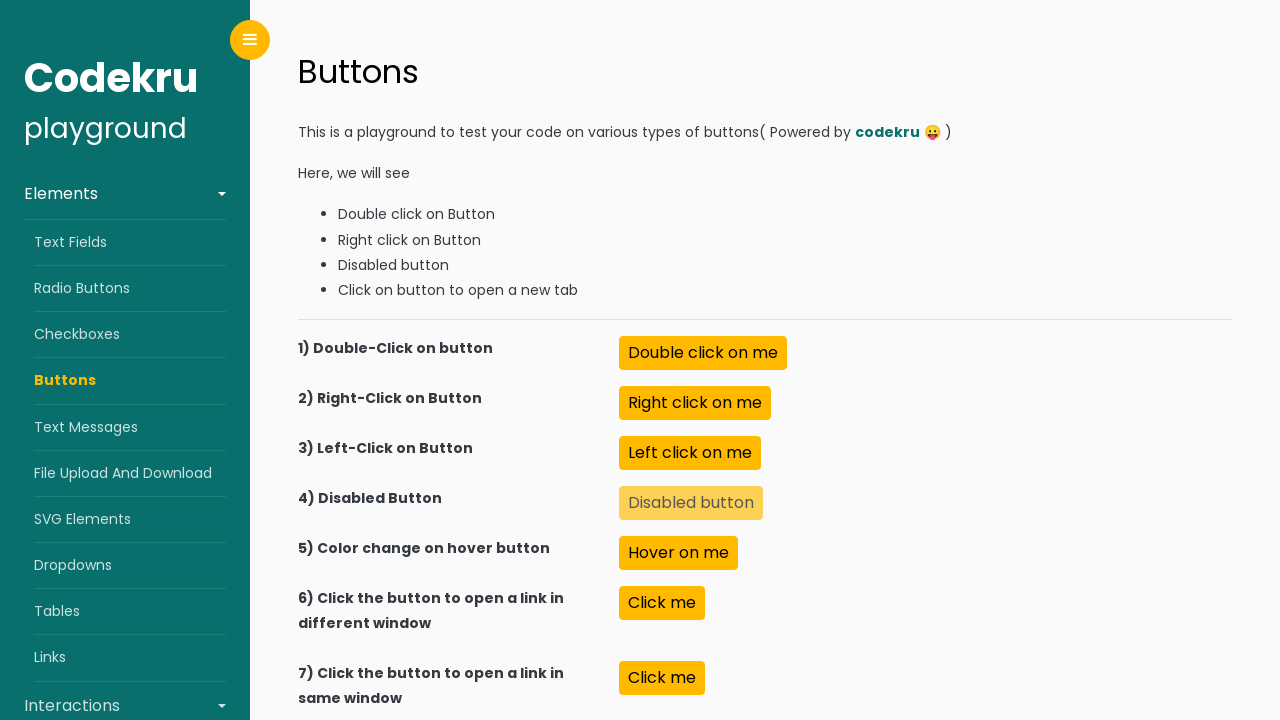

Clicked left click button in second chained actions at (690, 453) on xpath=//button[@id='leftClick']
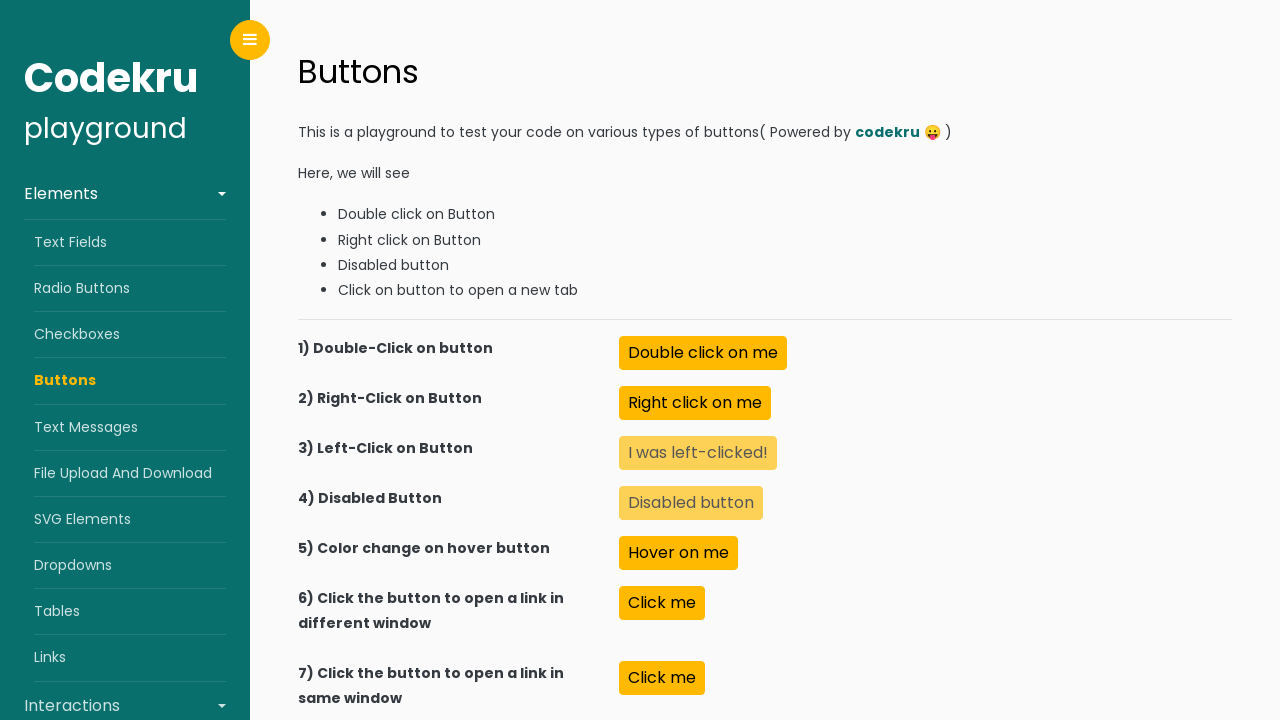

Double clicked the double click button in second chained actions at (703, 353) on xpath=//button[@id='doubleClick']
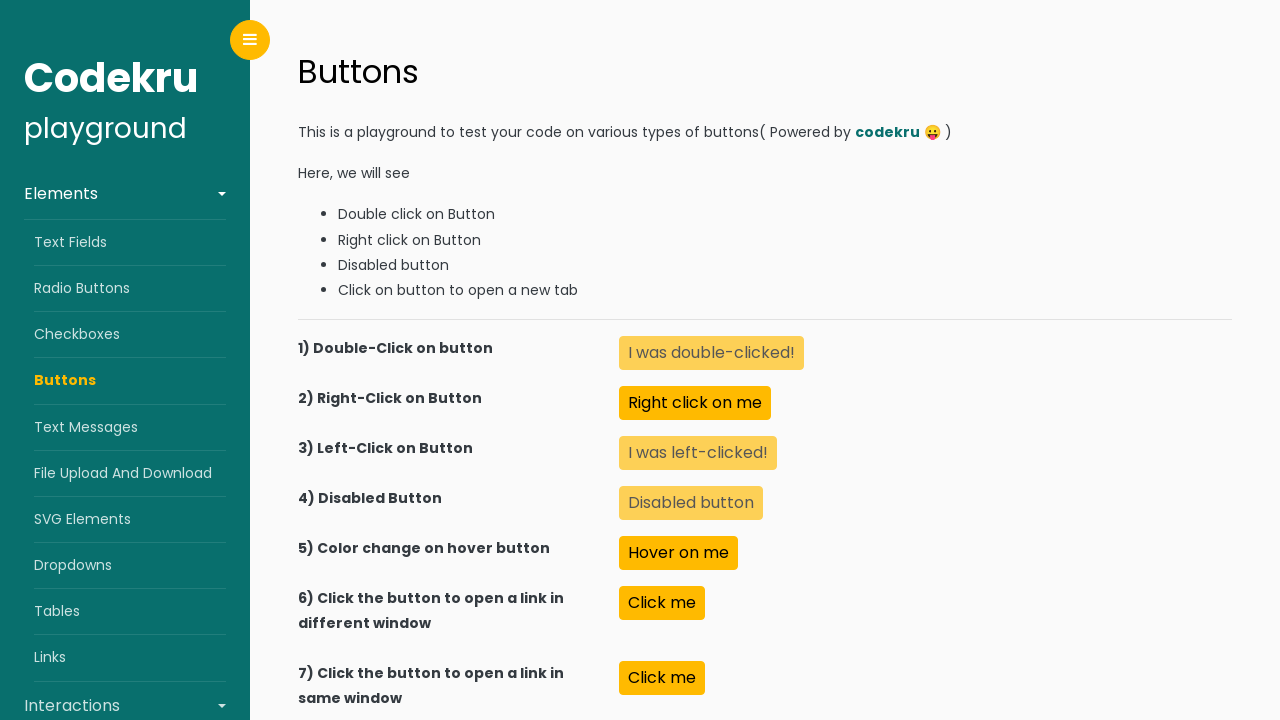

Right clicked the context click button in second chained actions at (695, 403) on //button[@id='rightClick']
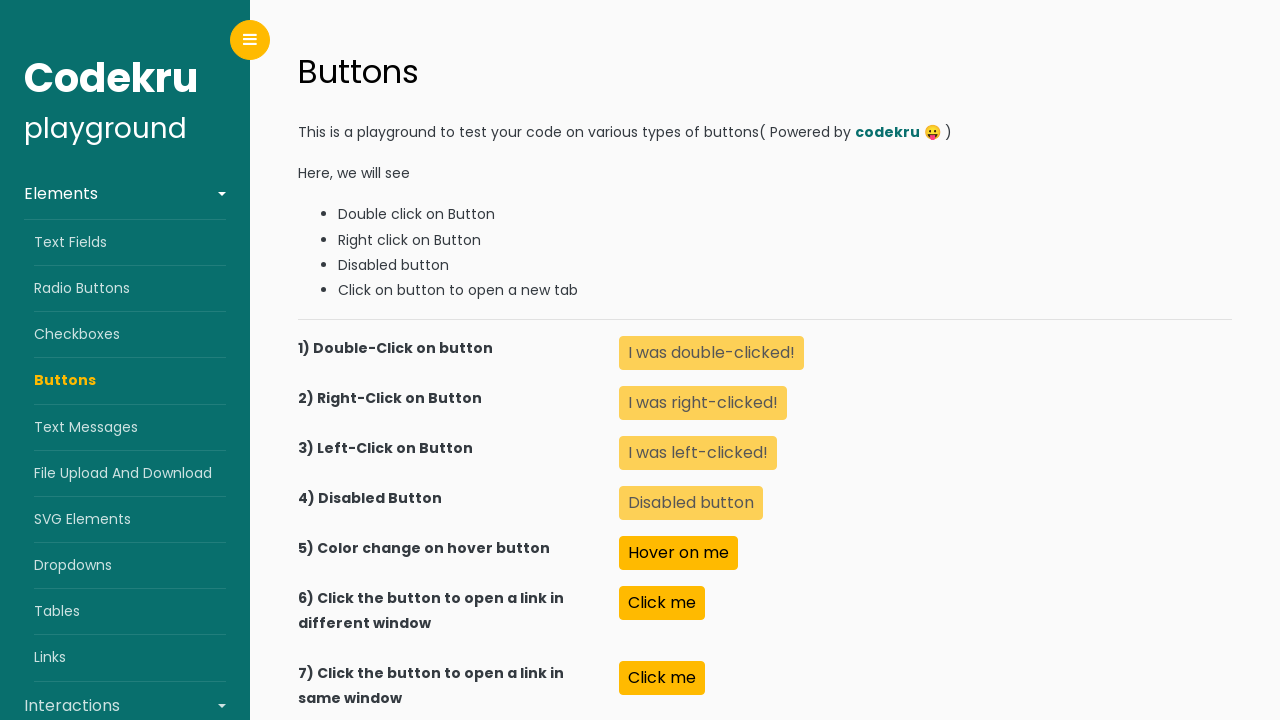

Navigated to demoqa menu page
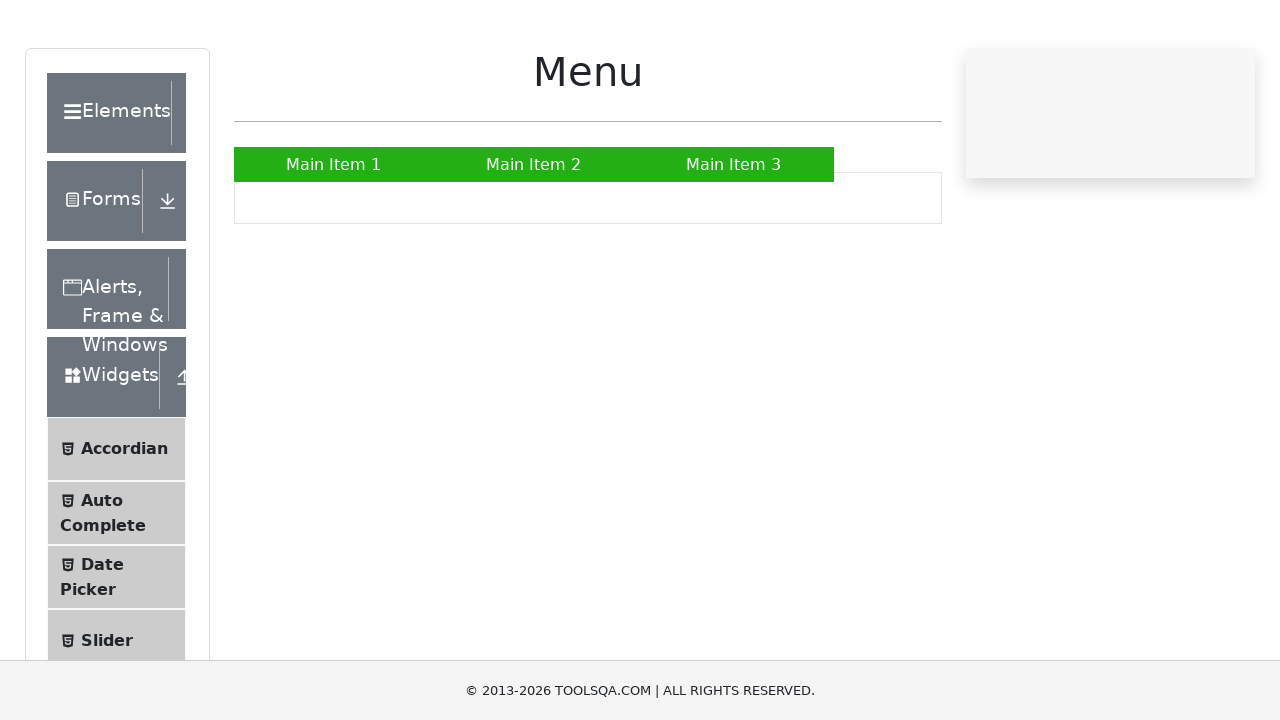

Hovered over Main Item 2 menu at (534, 240) on xpath=//a[text()='Main Item 2']
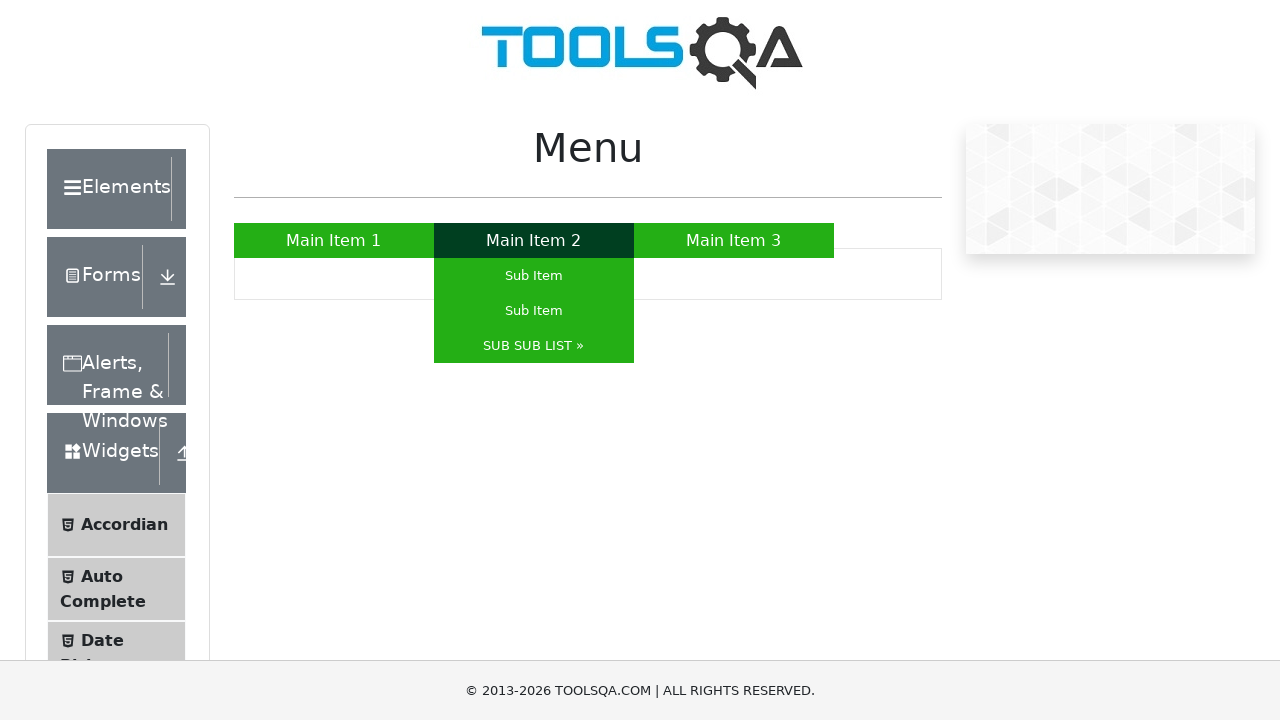

Hovered over SUB SUB LIST submenu item at (534, 346) on xpath=//a[text()='SUB SUB LIST »']
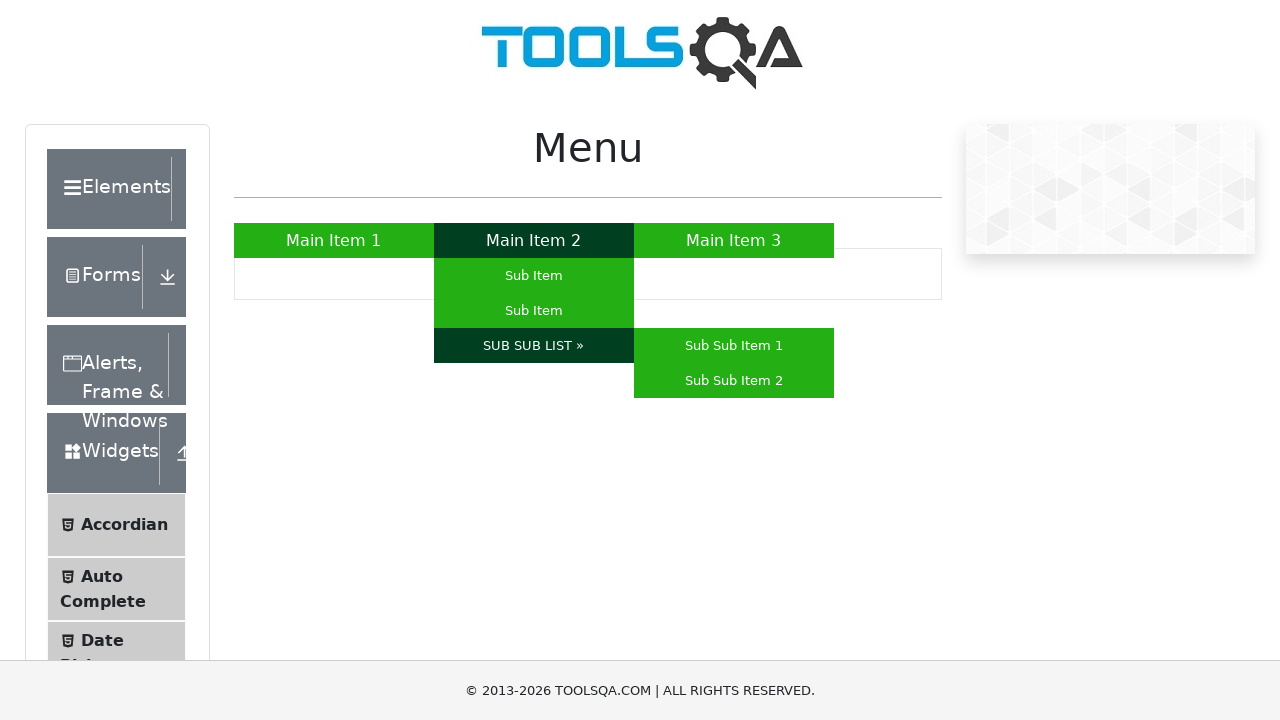

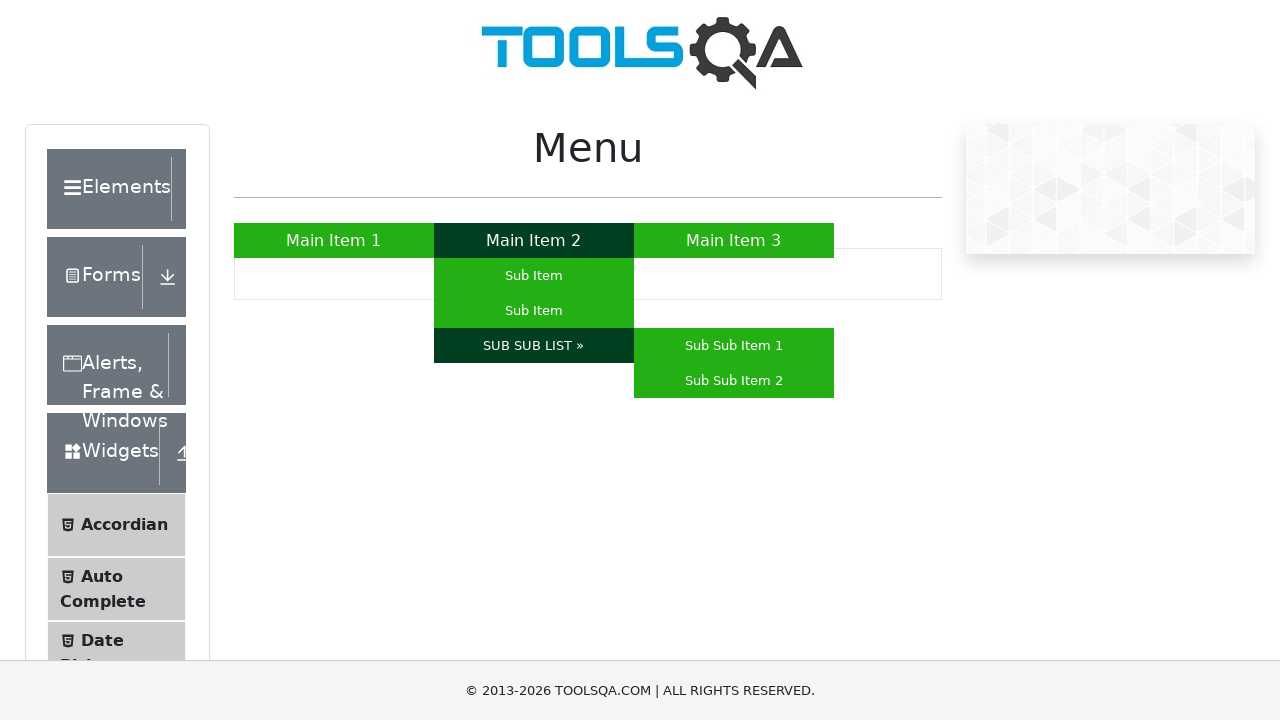